Tests the text box form on DemoQA by filling in user name, email, current address, and permanent address fields, then submitting the form.

Starting URL: https://demoqa.com/text-box

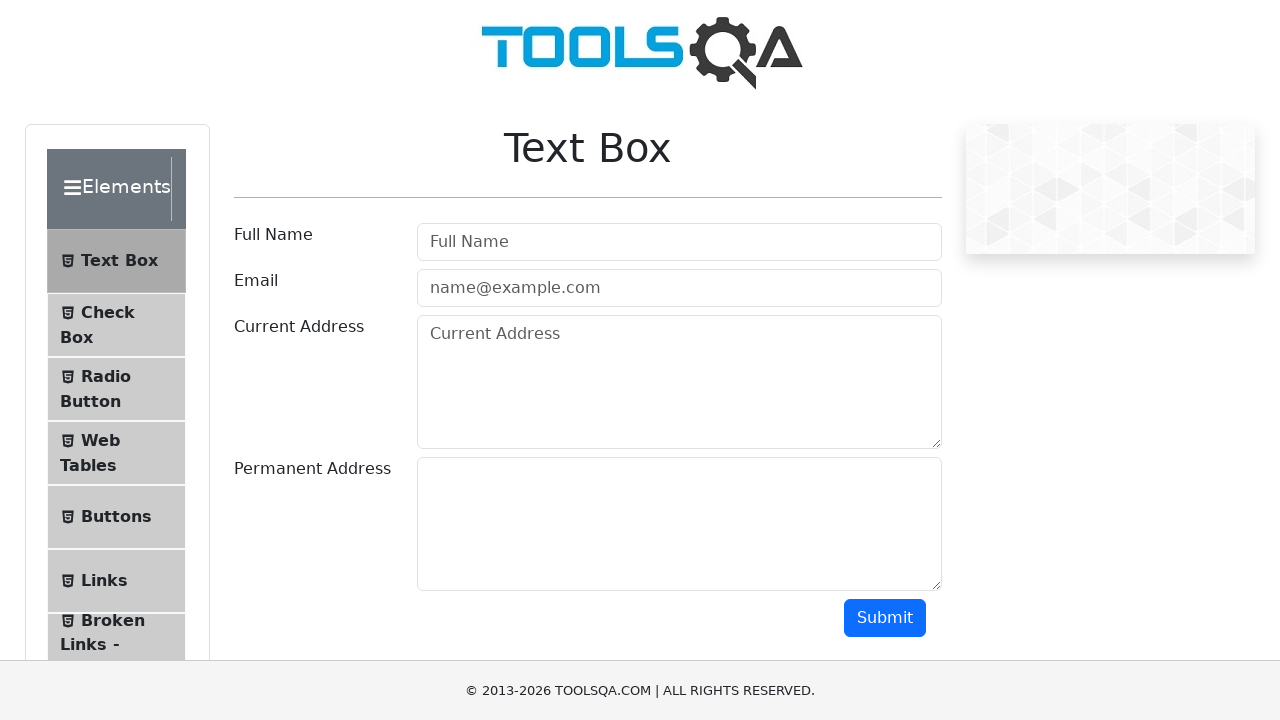

Filled user name field with 'Jennifer Martinez' on #userName
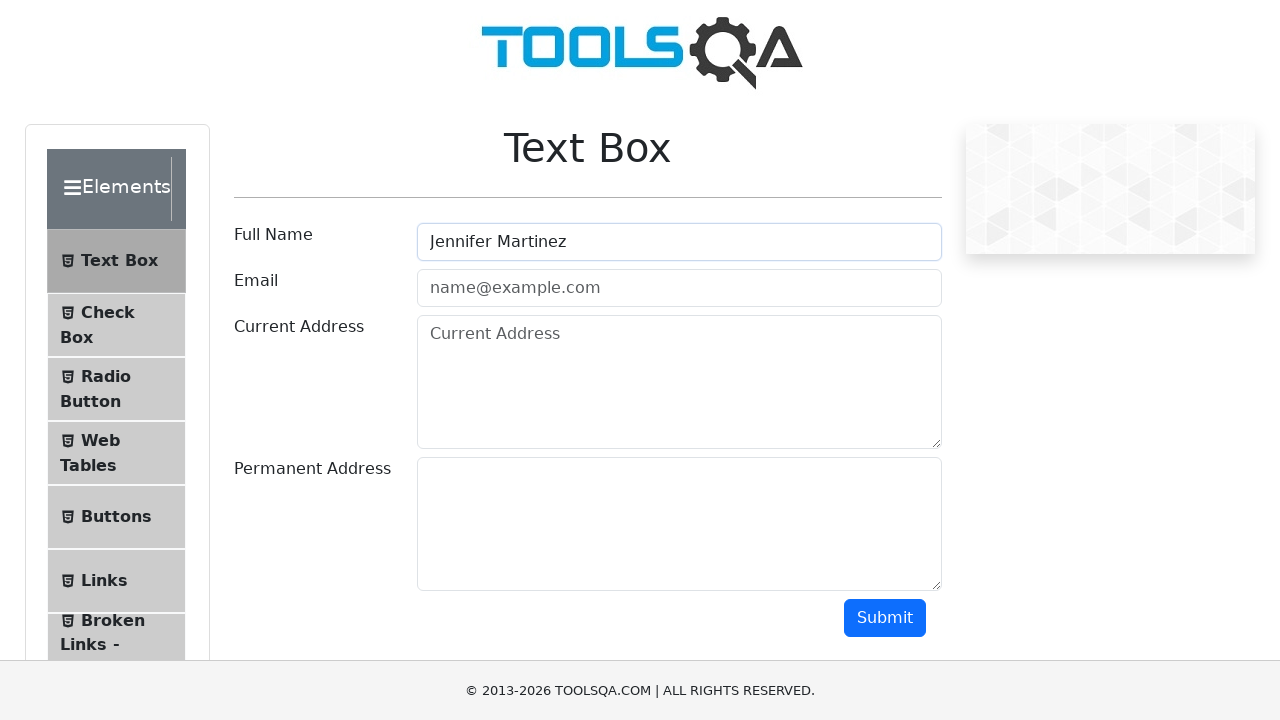

Filled email field with 'jennifer.martinez@testemail.net' on #userEmail
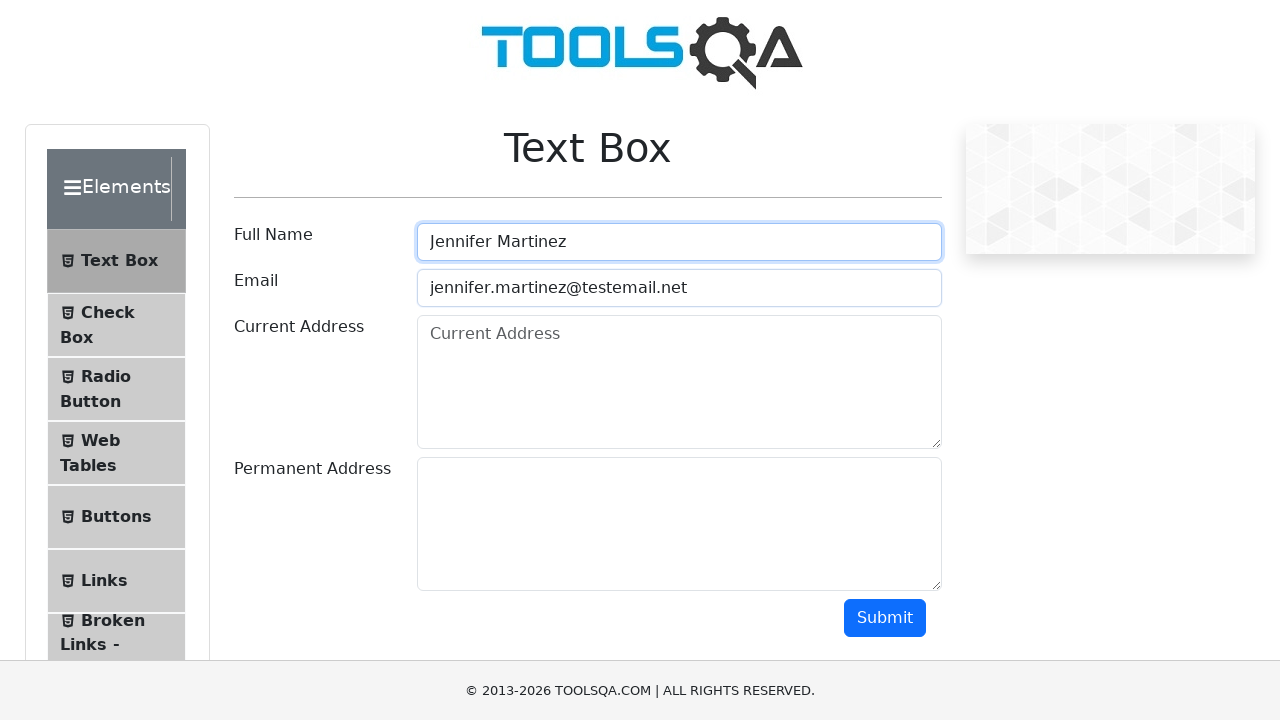

Filled current address field with '742 Evergreen Terrace, Springfield, IL 62704' on #currentAddress
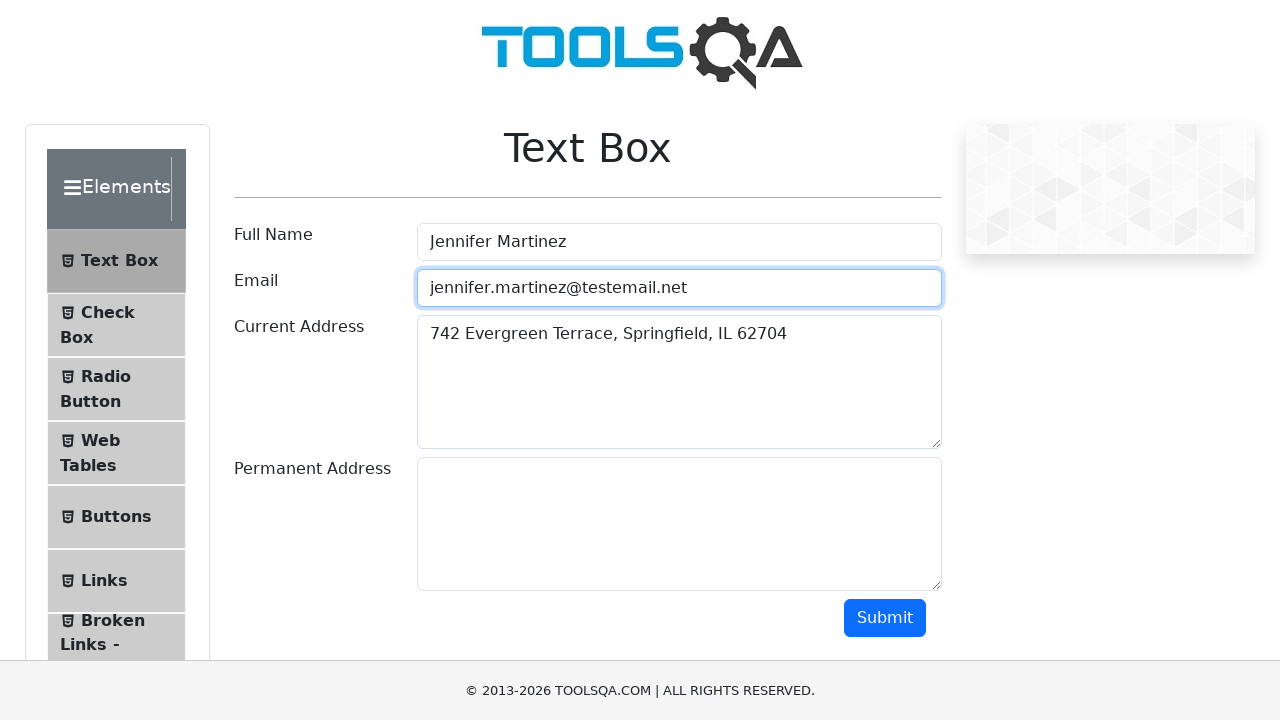

Filled permanent address field with '1234 Oak Street, Apt 5B, Chicago, IL 60601' on #permanentAddress
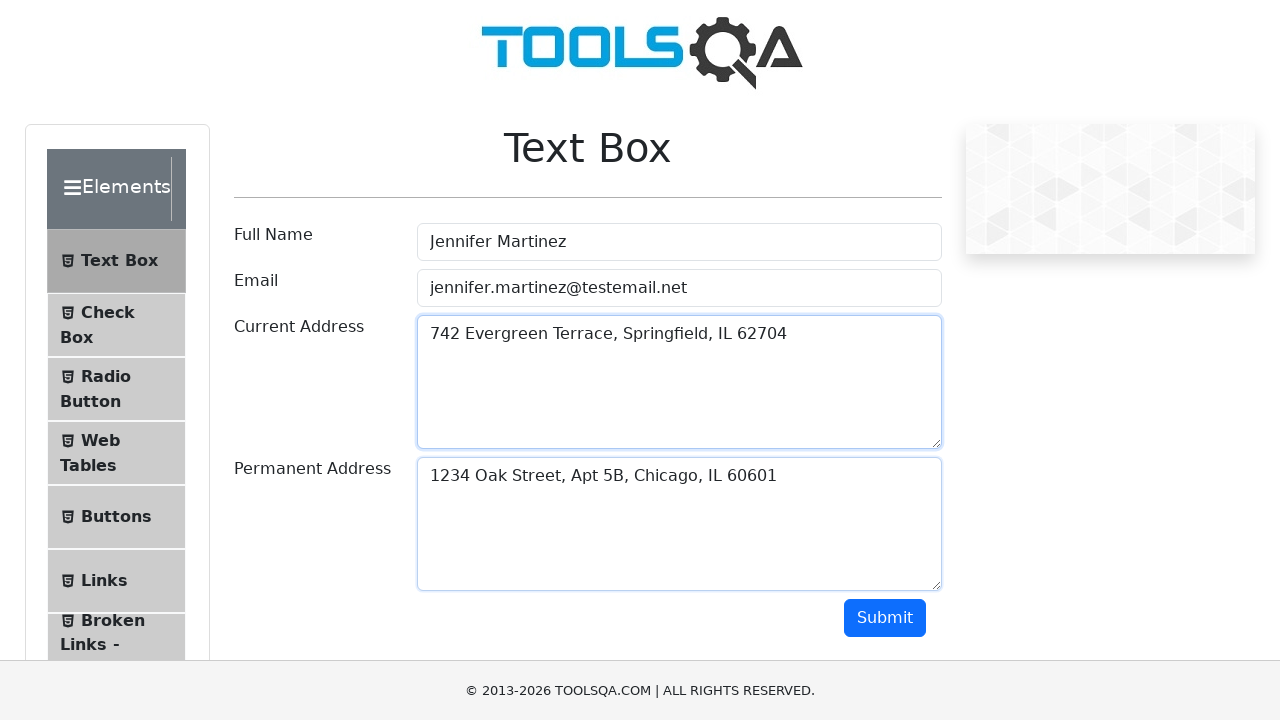

Clicked submit button to submit the form at (885, 618) on #submit
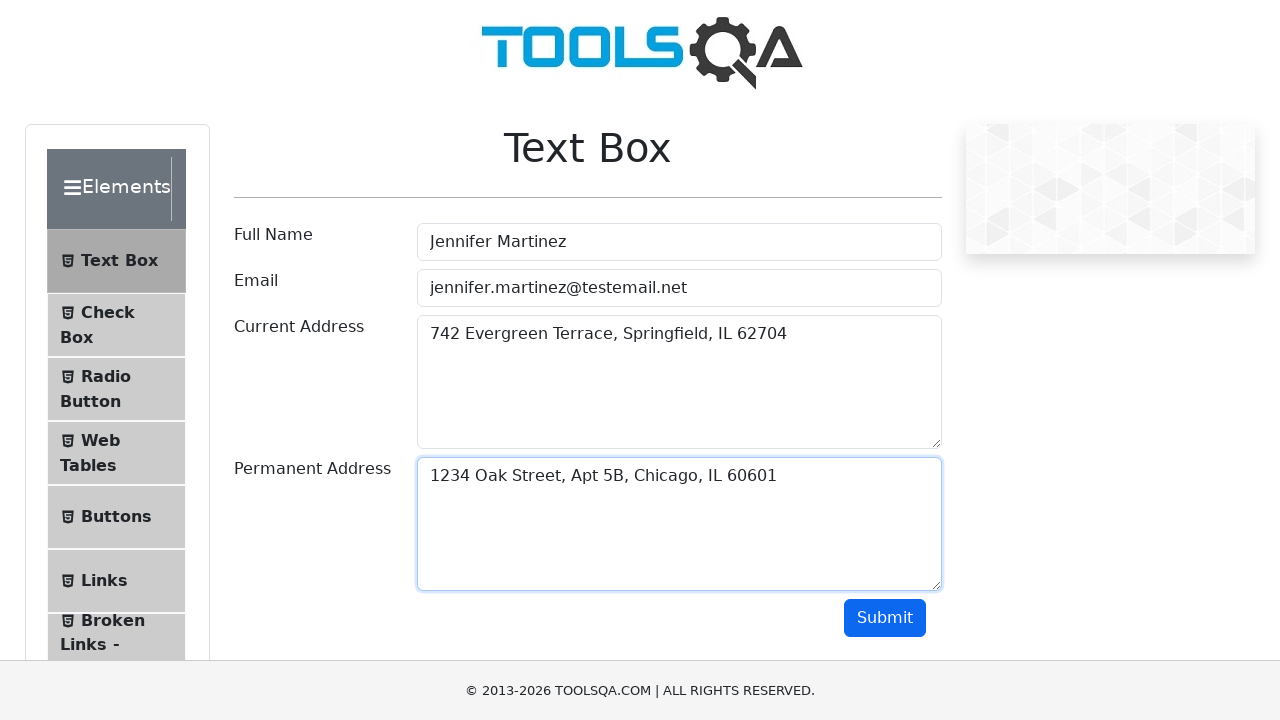

Form output appeared on the page
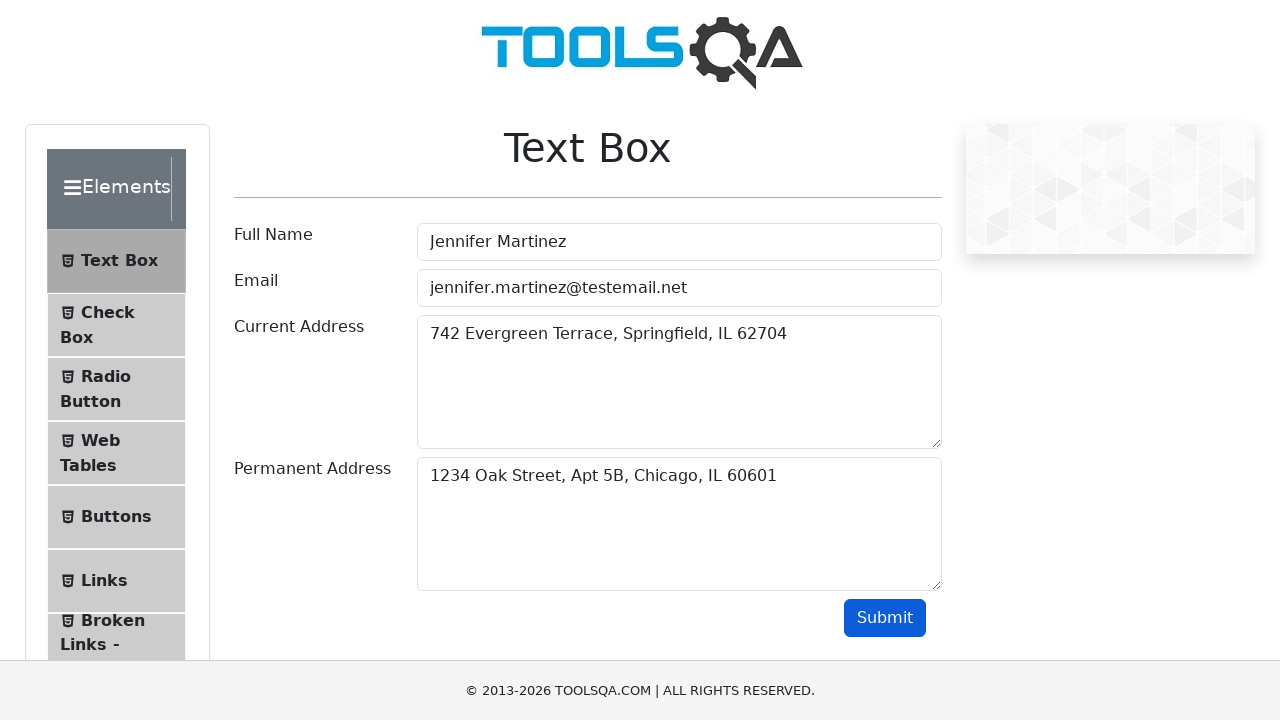

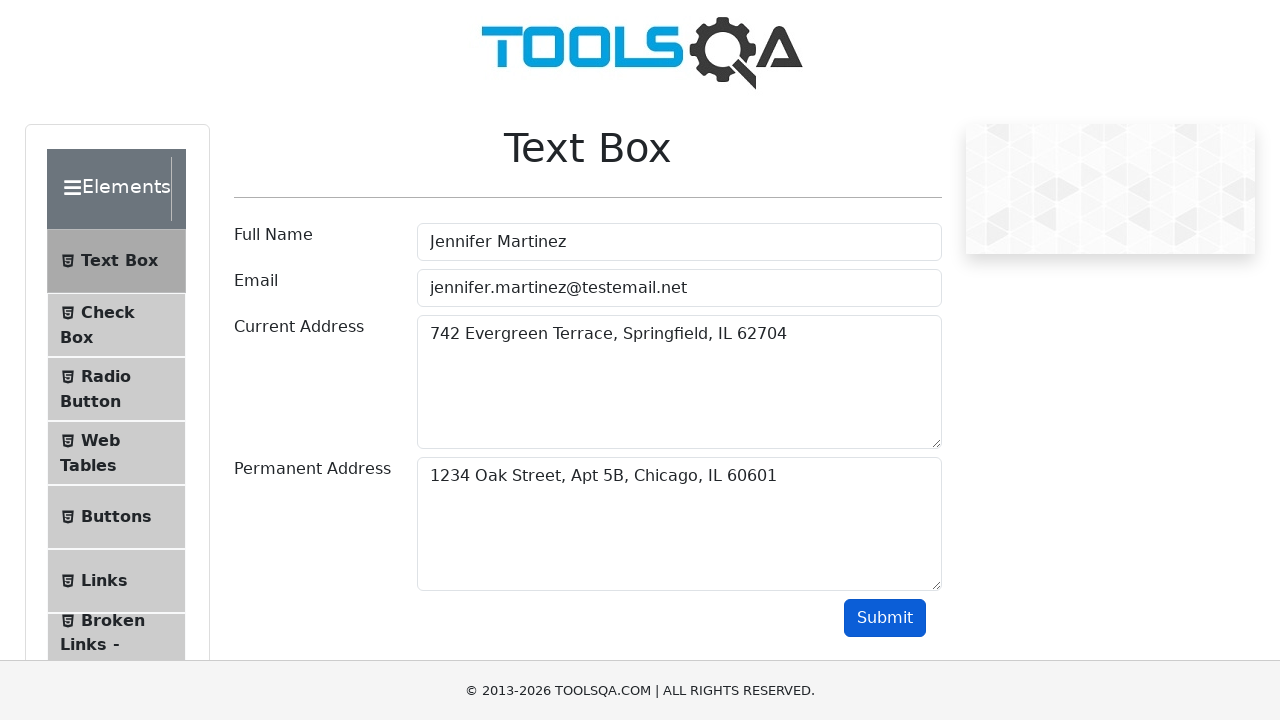